Navigates to the Sortable Data Tables page on the-internet.herokuapp.com and interacts with a table to verify table structure by locating rows, columns, and individual cells.

Starting URL: https://the-internet.herokuapp.com/

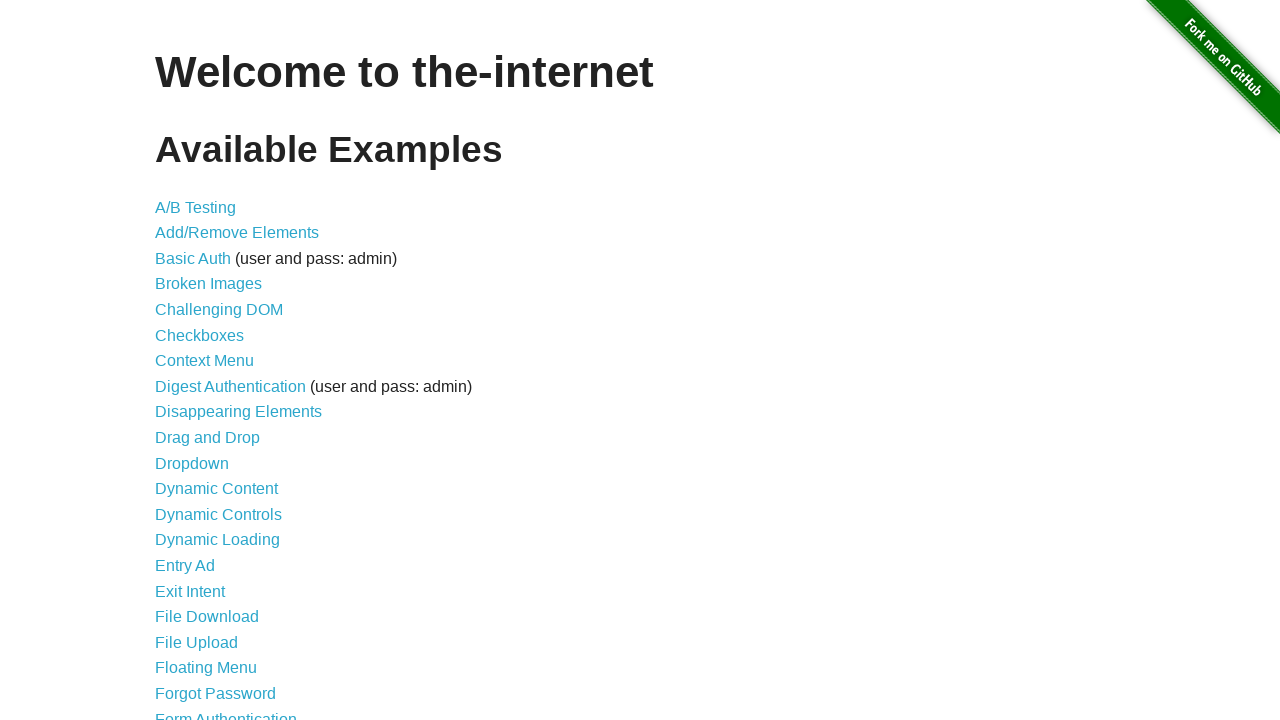

Clicked on 'Sortable Data Tables' link at (230, 574) on text=Sortable Data Tables
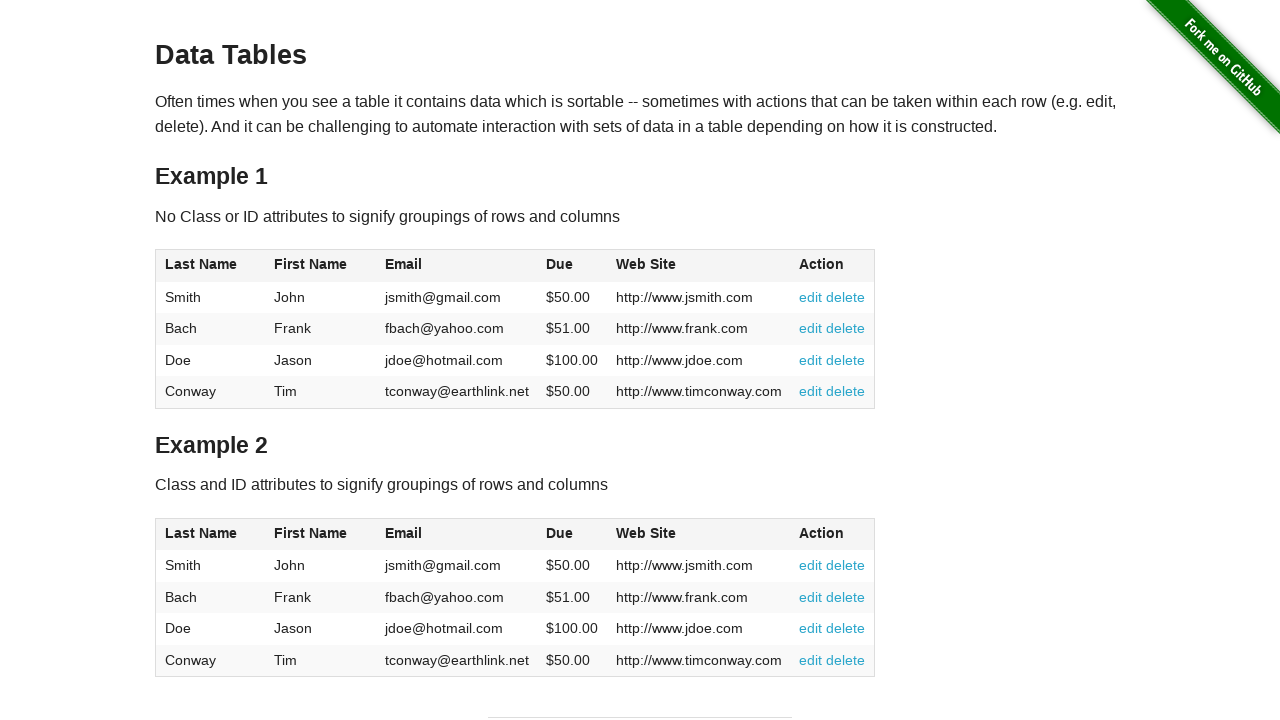

Table #table1 became visible
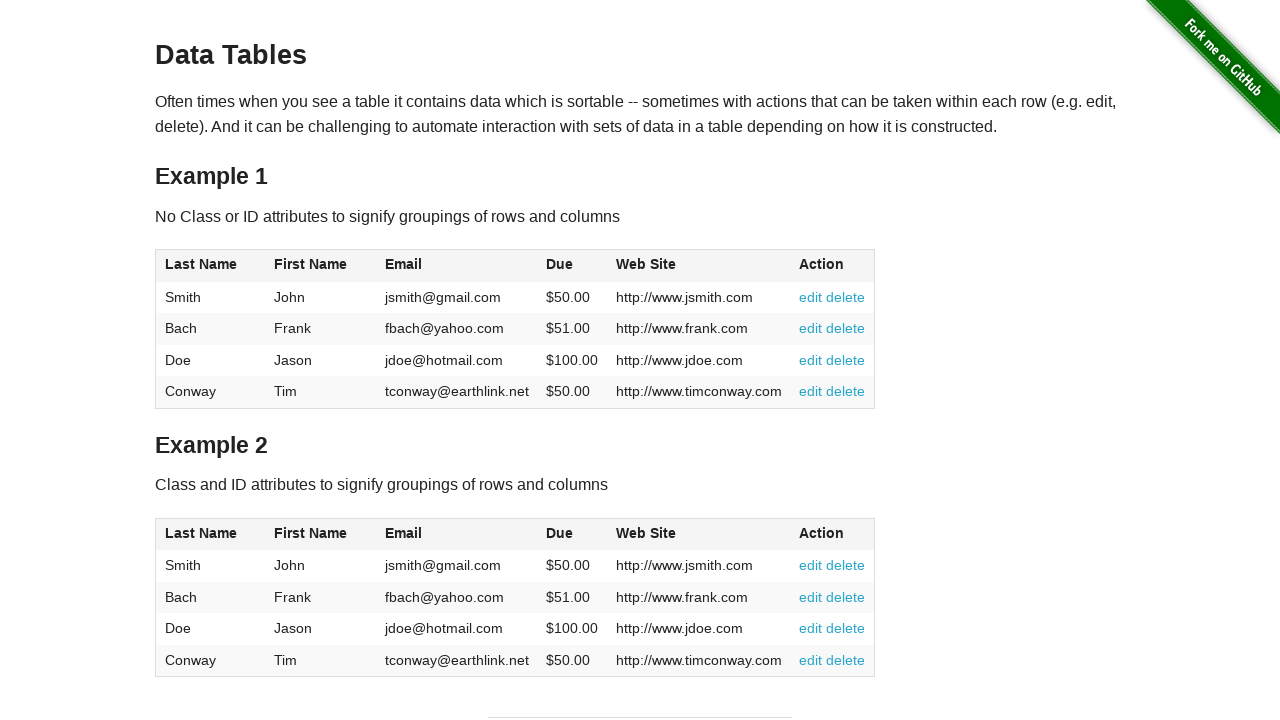

Located all table rows: 4 rows found
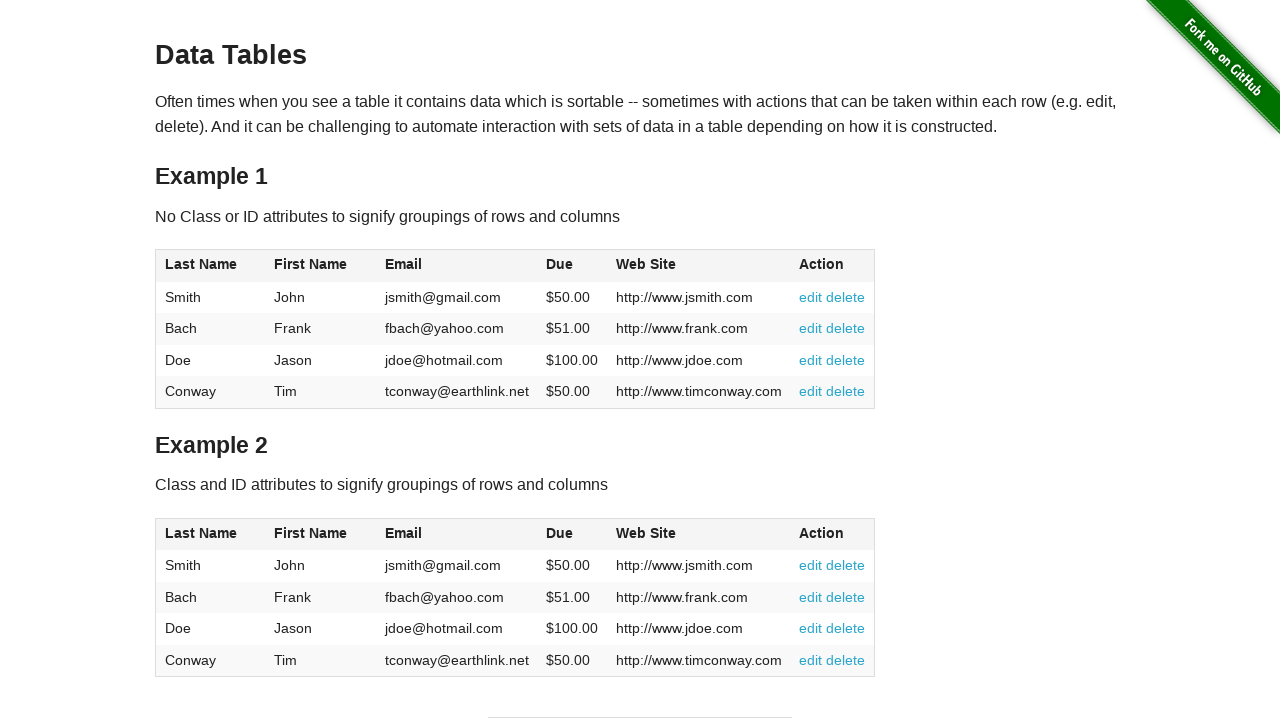

Located all table columns: 6 columns found
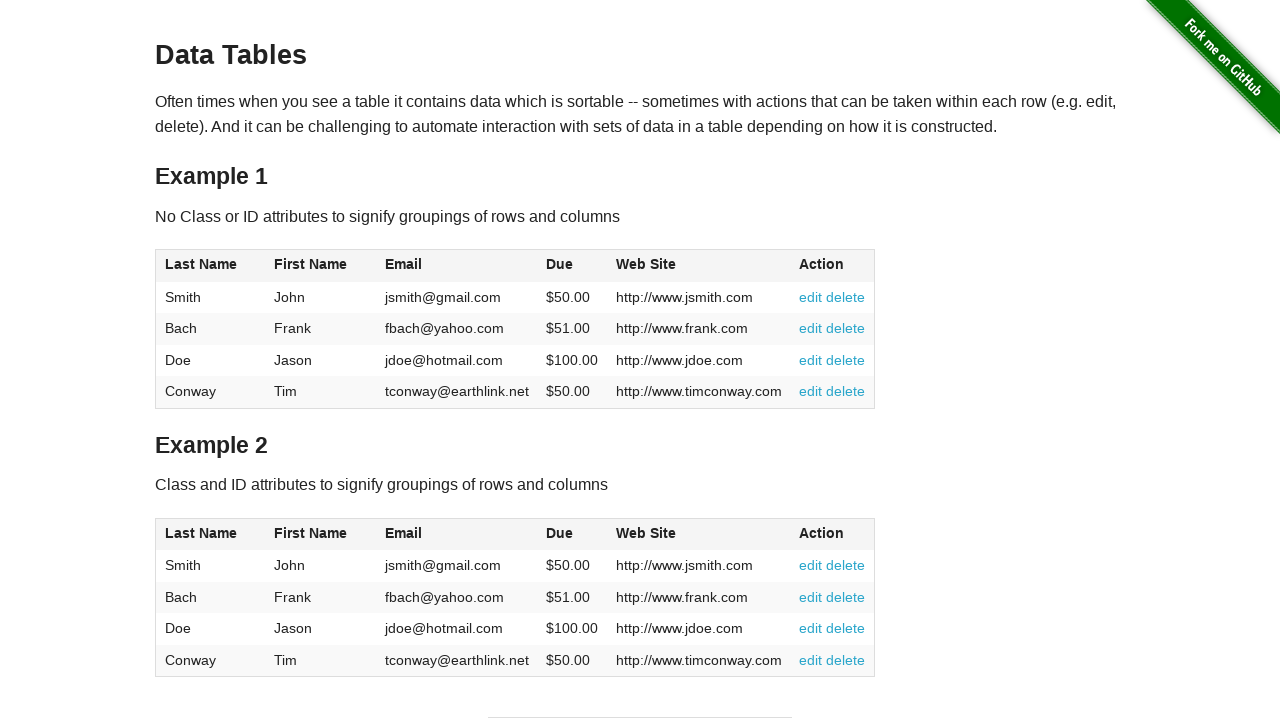

Located and verified cell at row 1, column 1
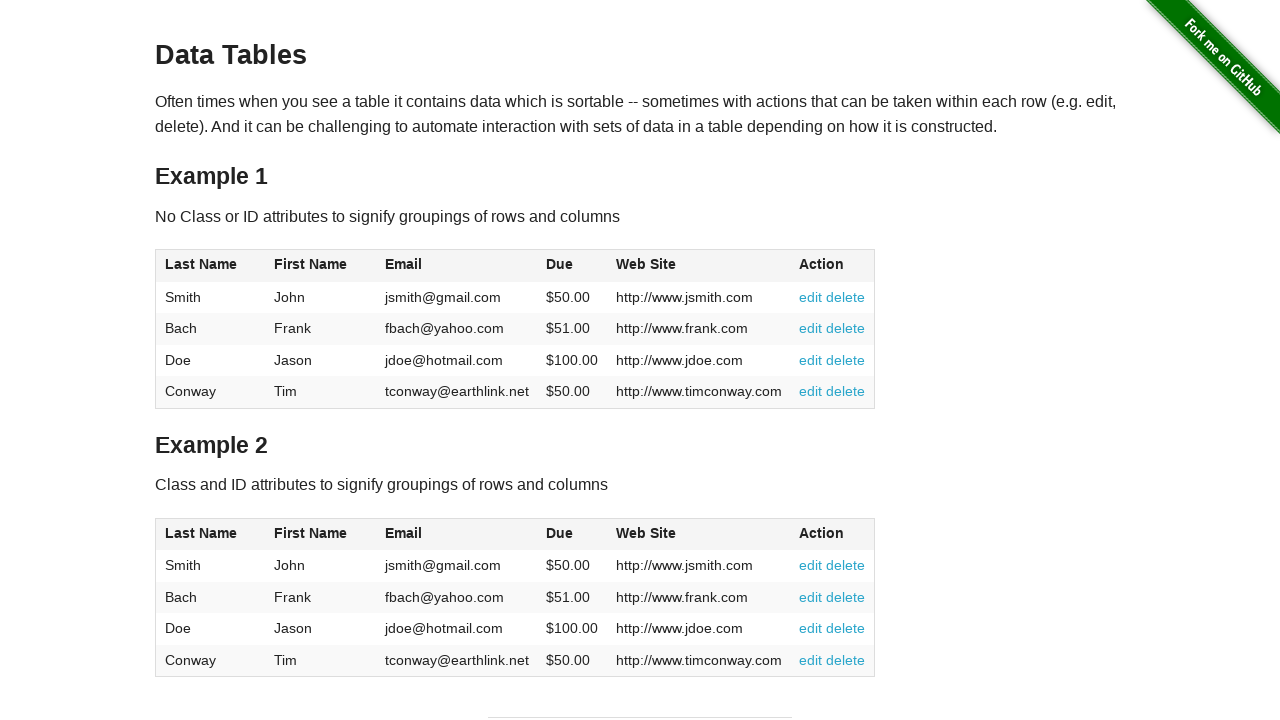

Located and verified cell at row 1, column 2
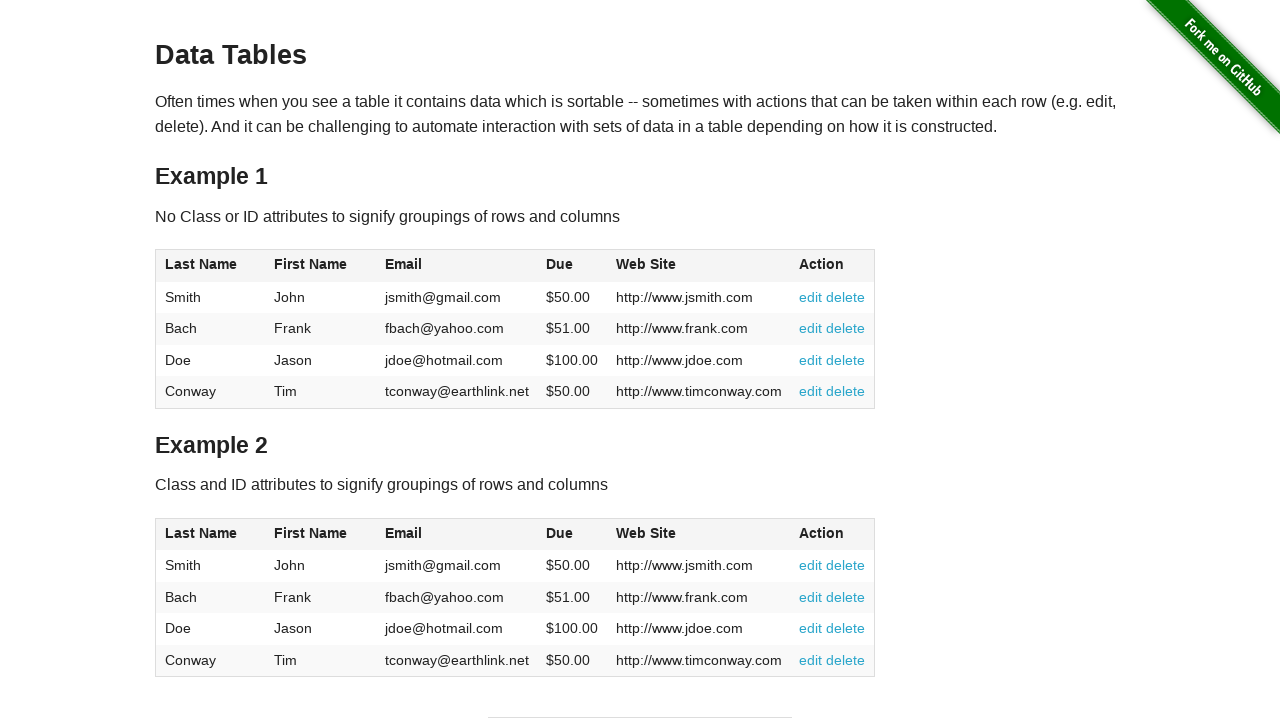

Located and verified cell at row 1, column 3
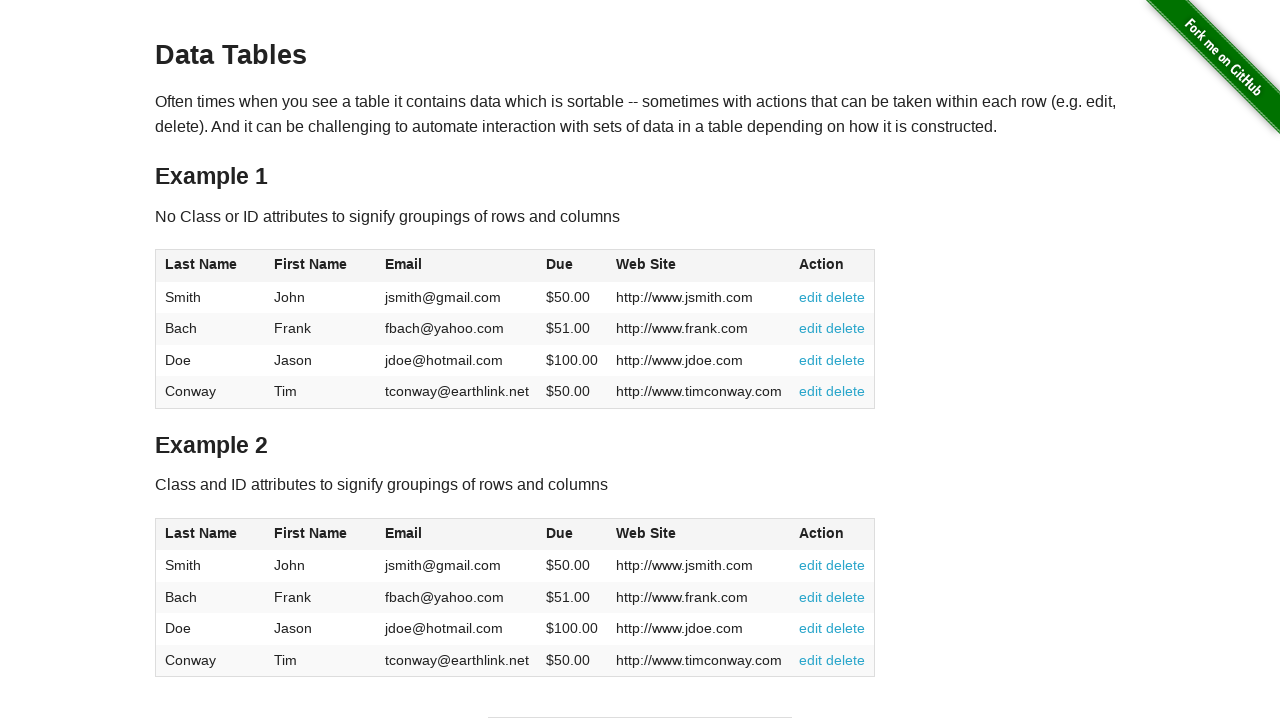

Located and verified cell at row 1, column 4
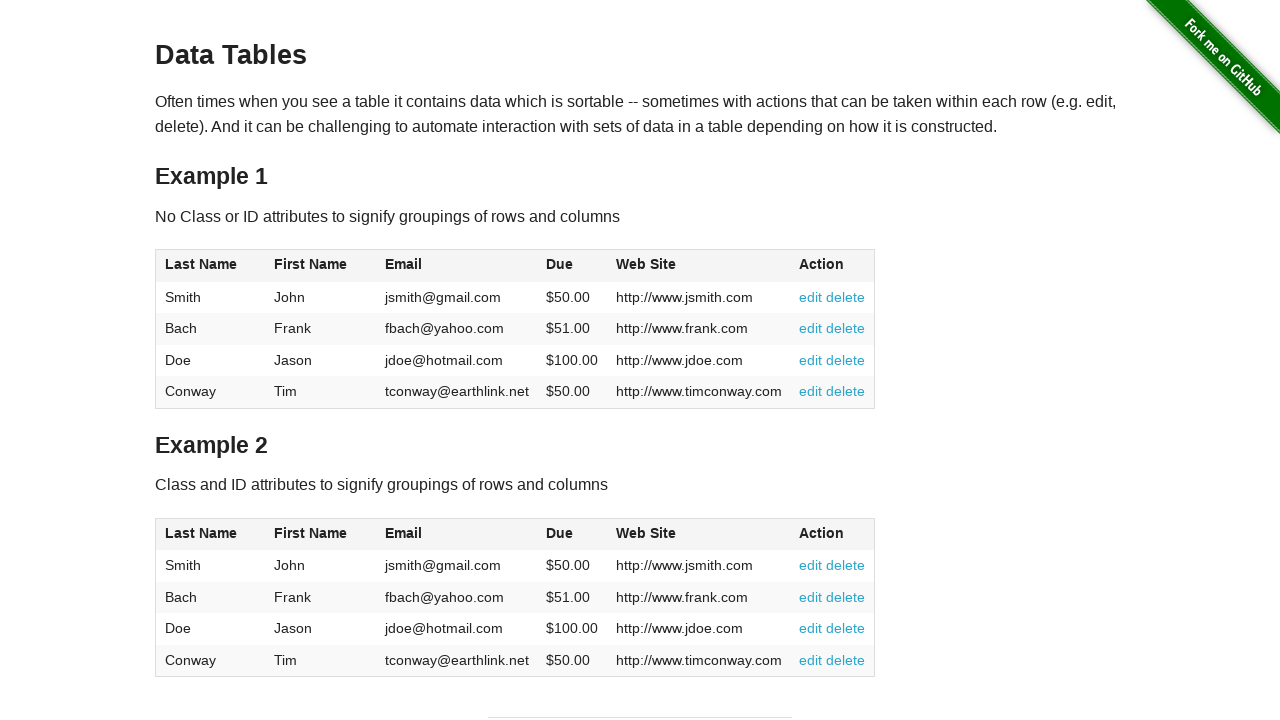

Located and verified cell at row 1, column 5
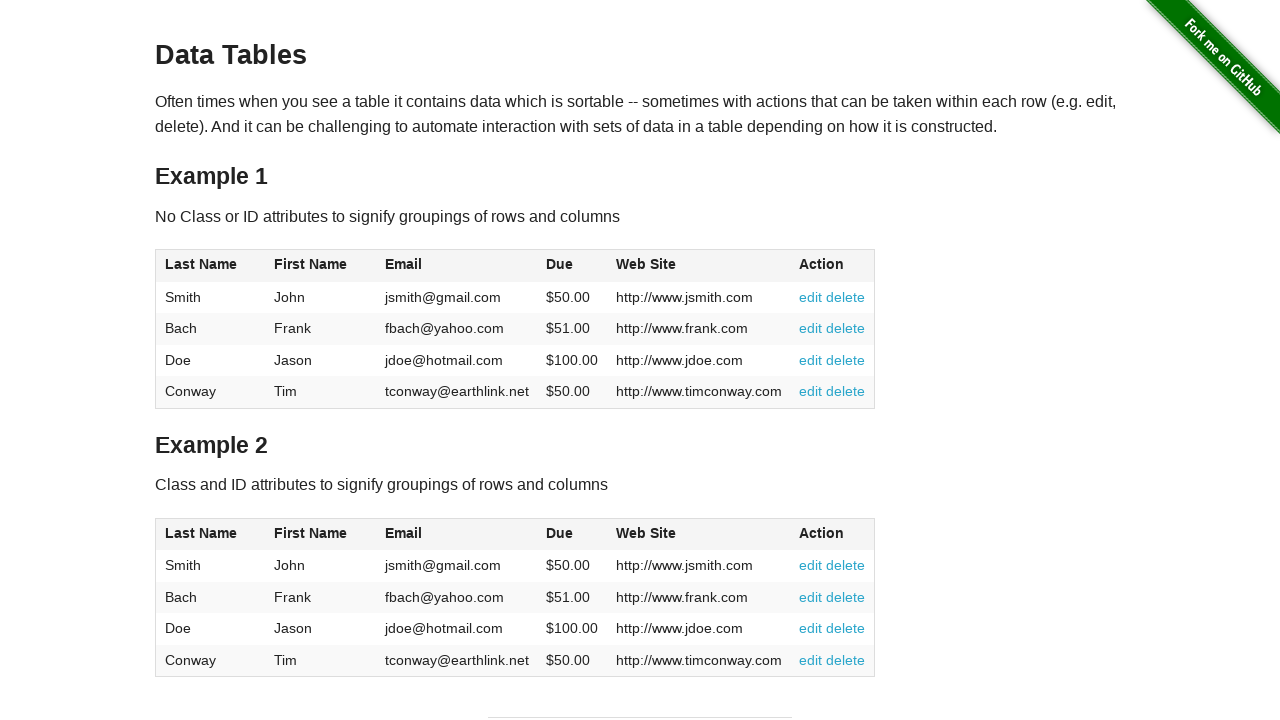

Located and verified cell at row 1, column 6
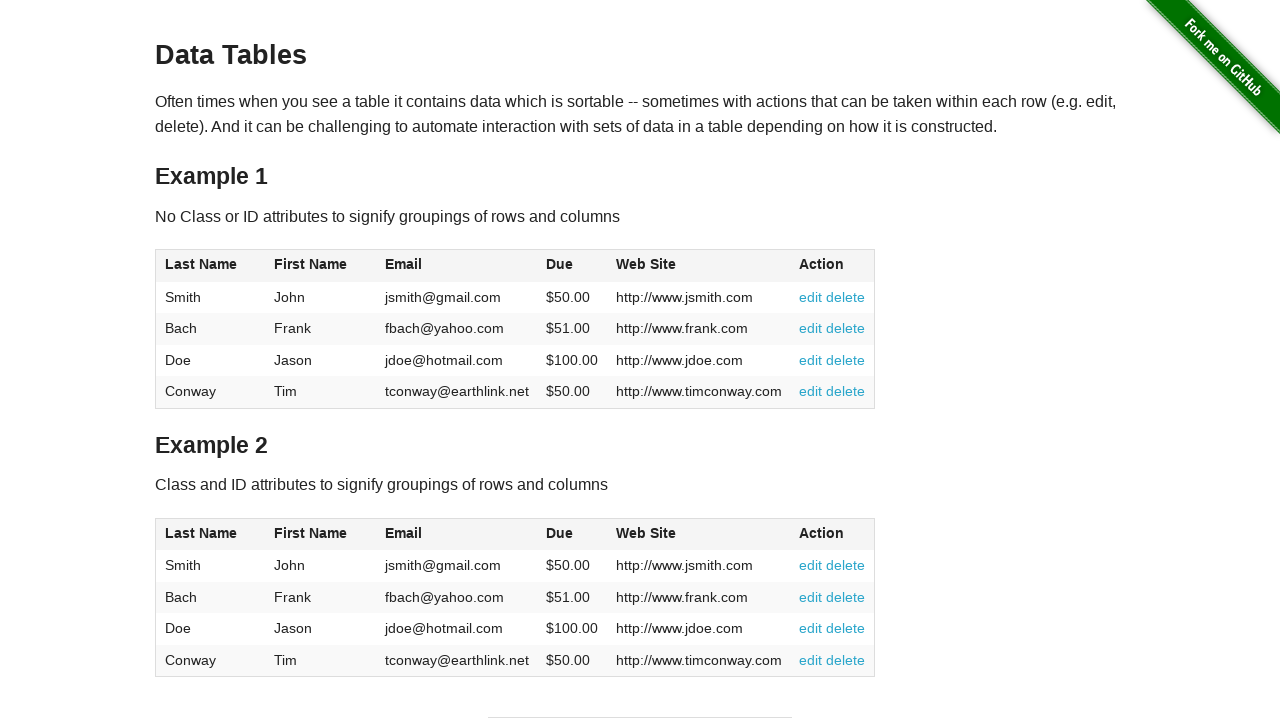

Located and verified cell at row 2, column 1
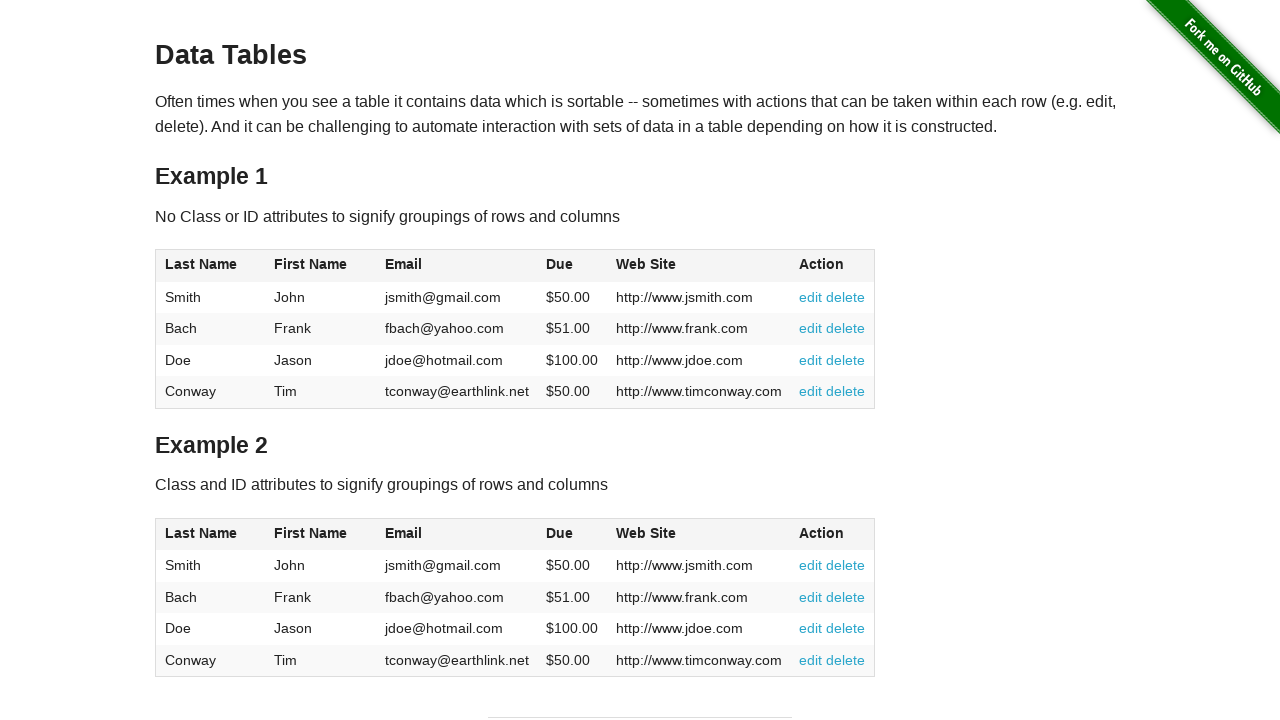

Located and verified cell at row 2, column 2
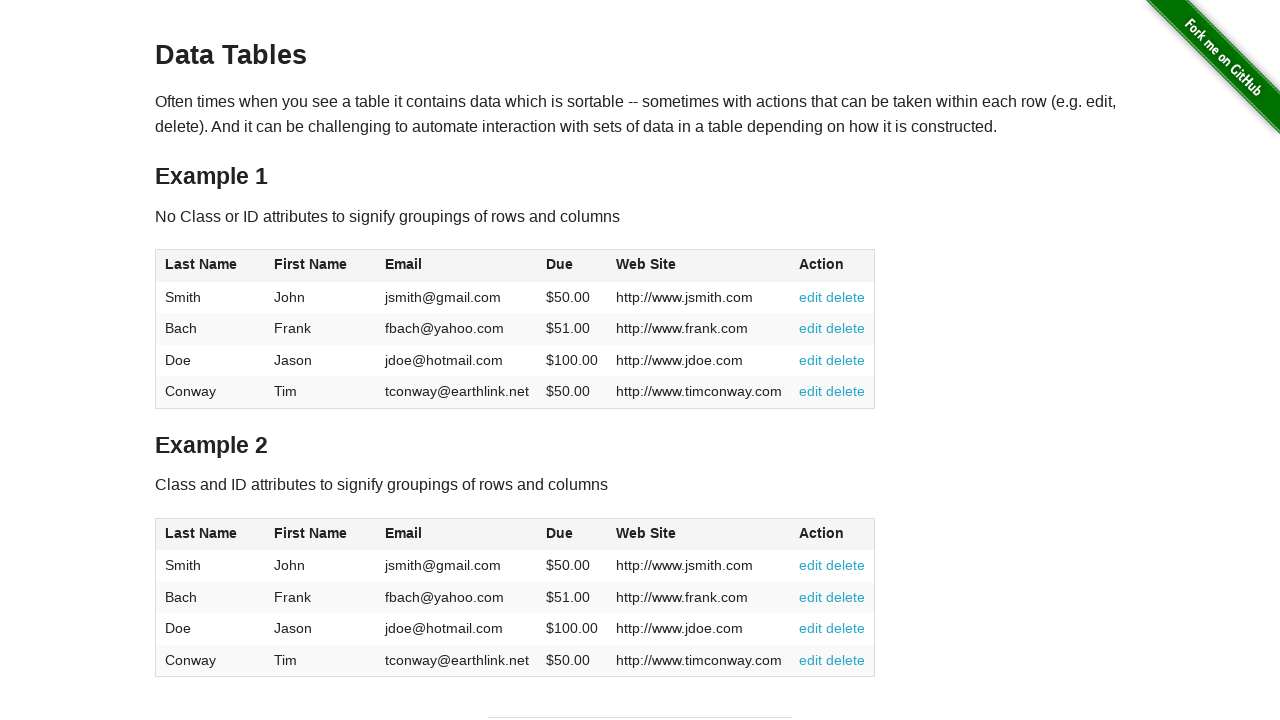

Located and verified cell at row 2, column 3
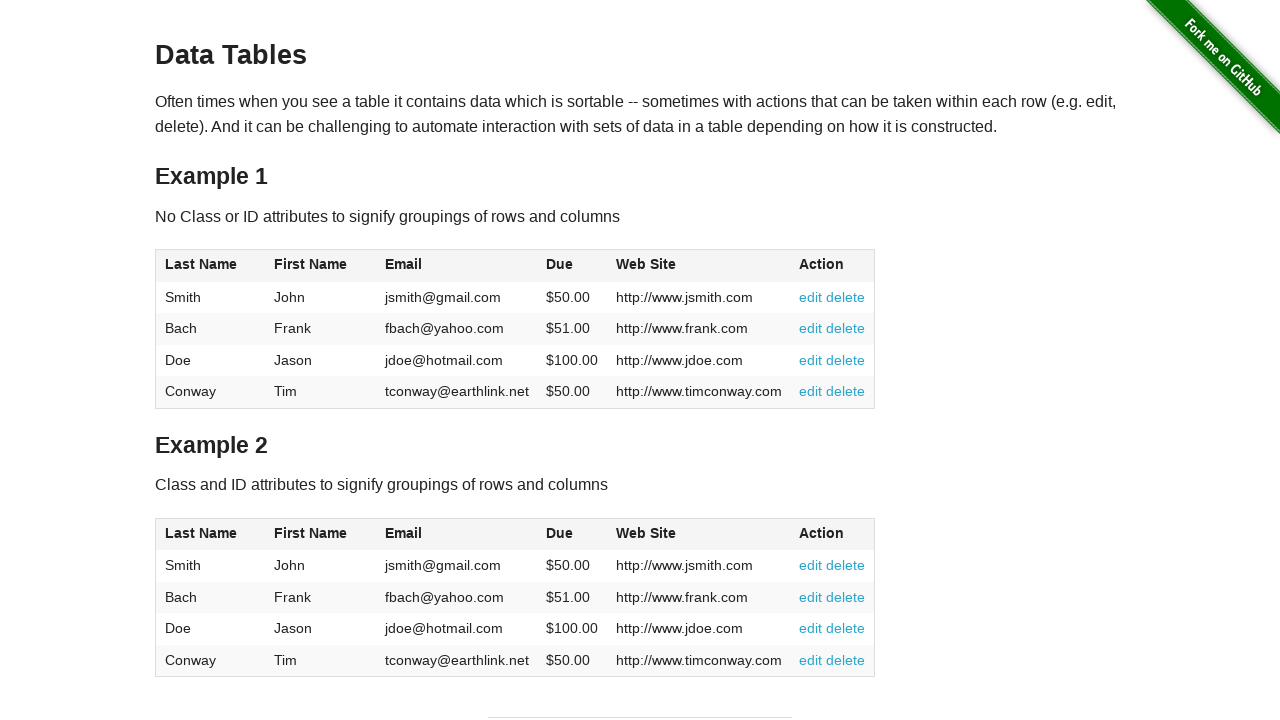

Located and verified cell at row 2, column 4
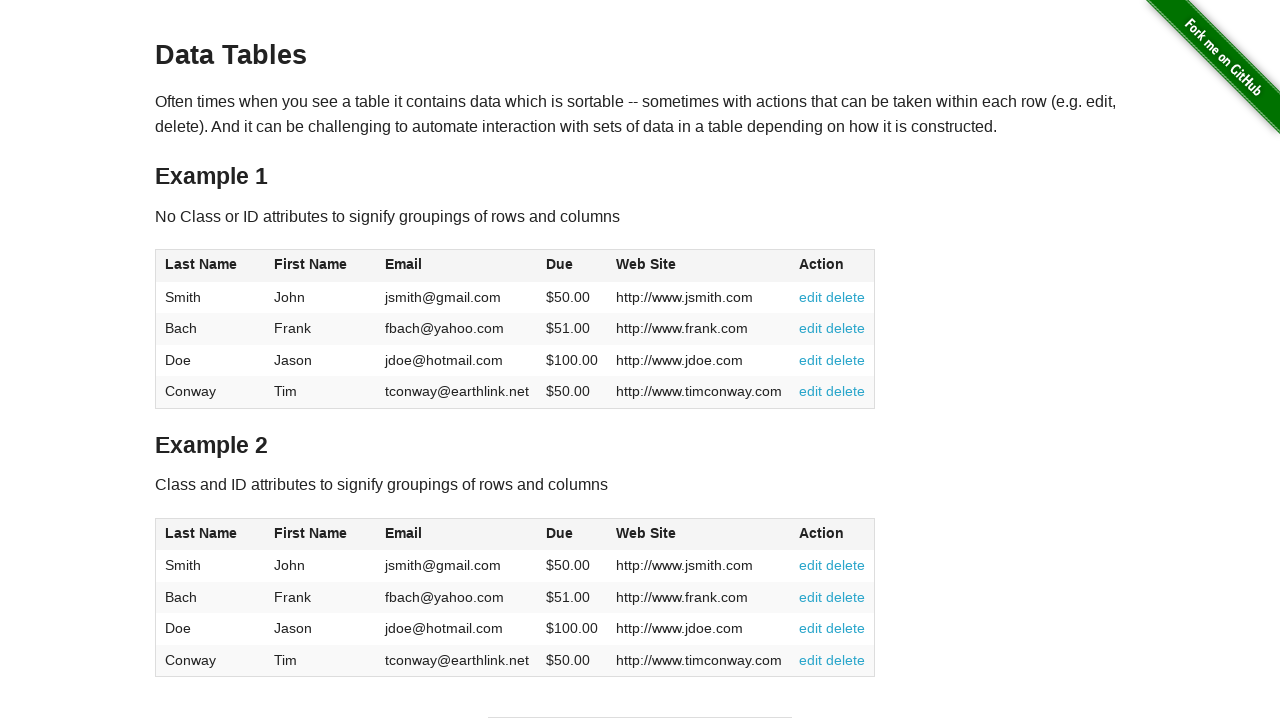

Located and verified cell at row 2, column 5
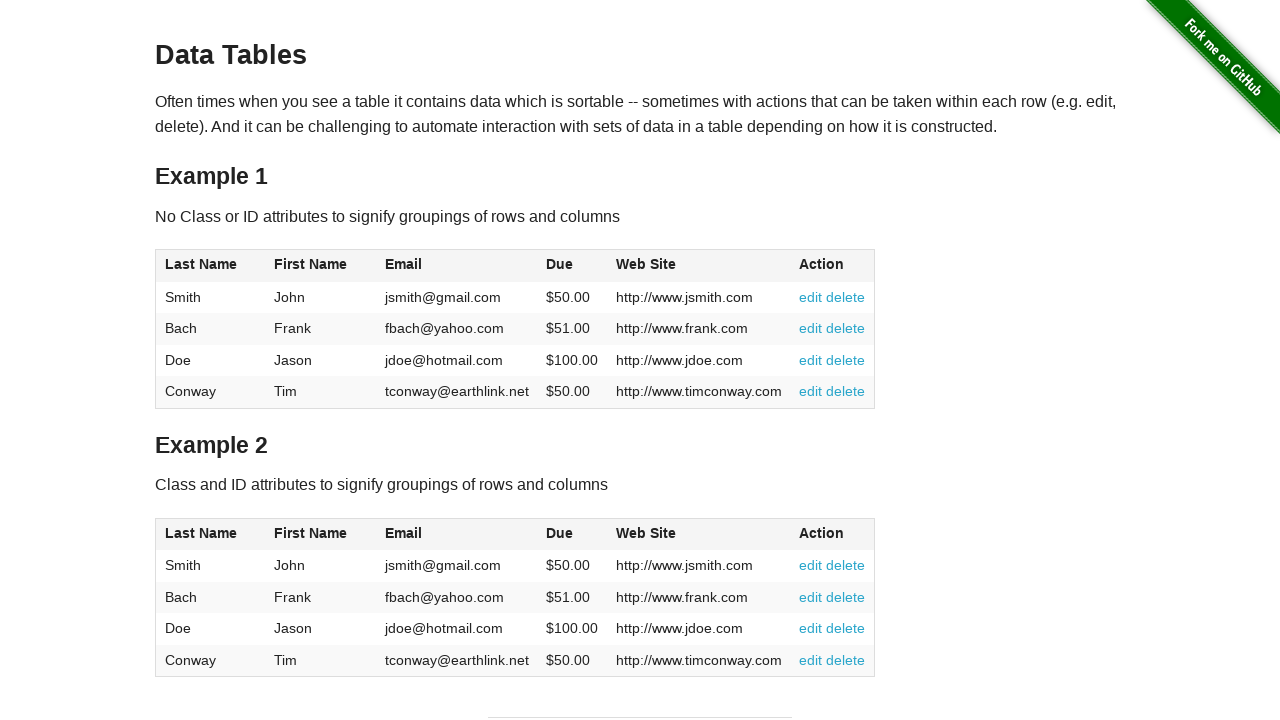

Located and verified cell at row 2, column 6
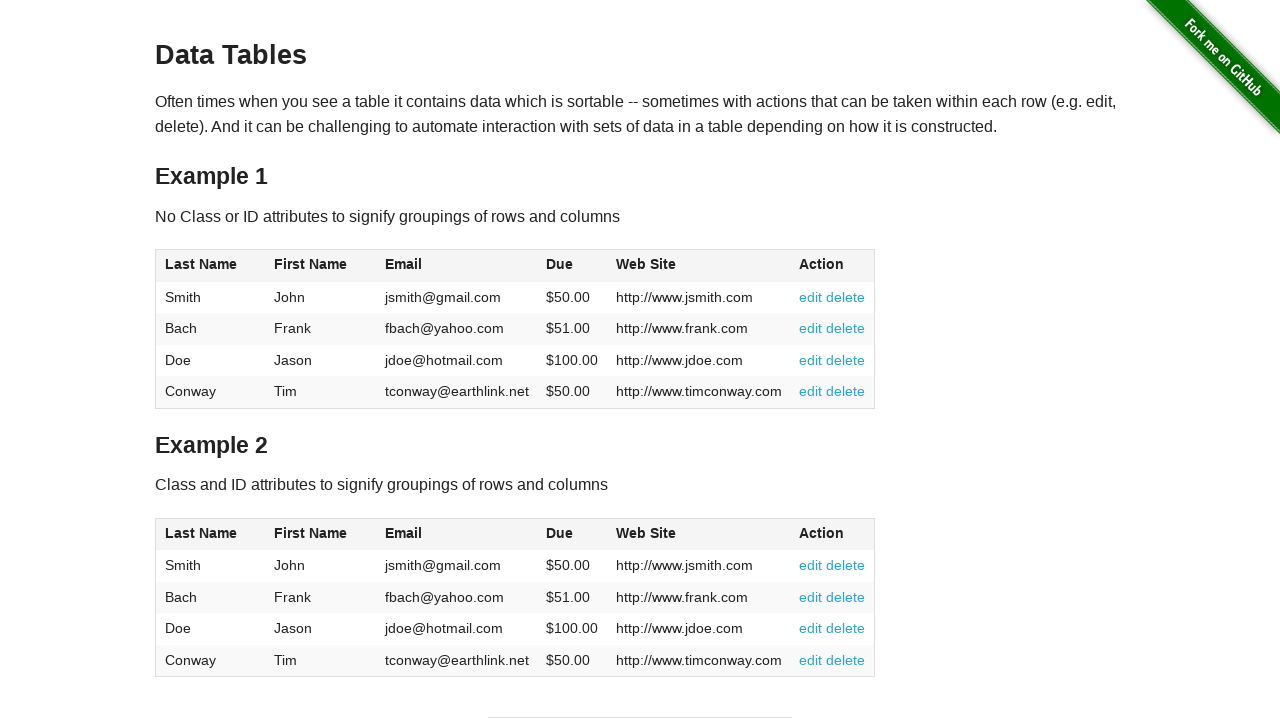

Located and verified cell at row 3, column 1
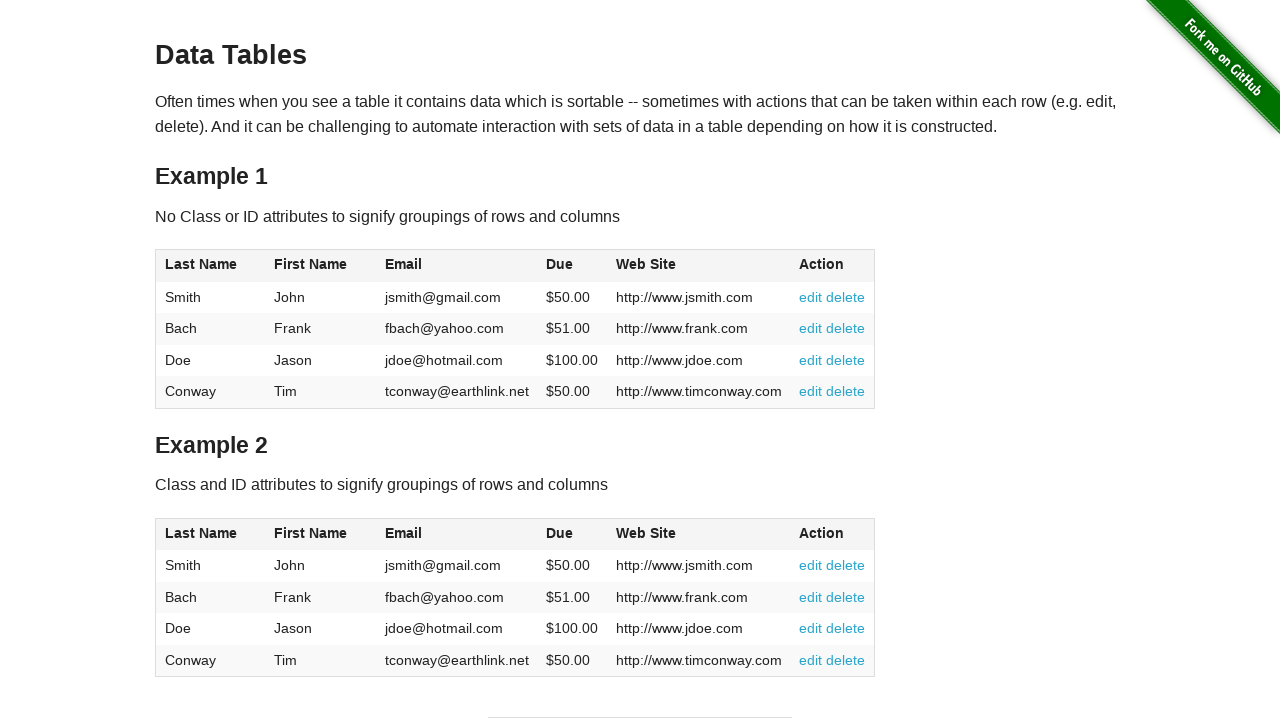

Located and verified cell at row 3, column 2
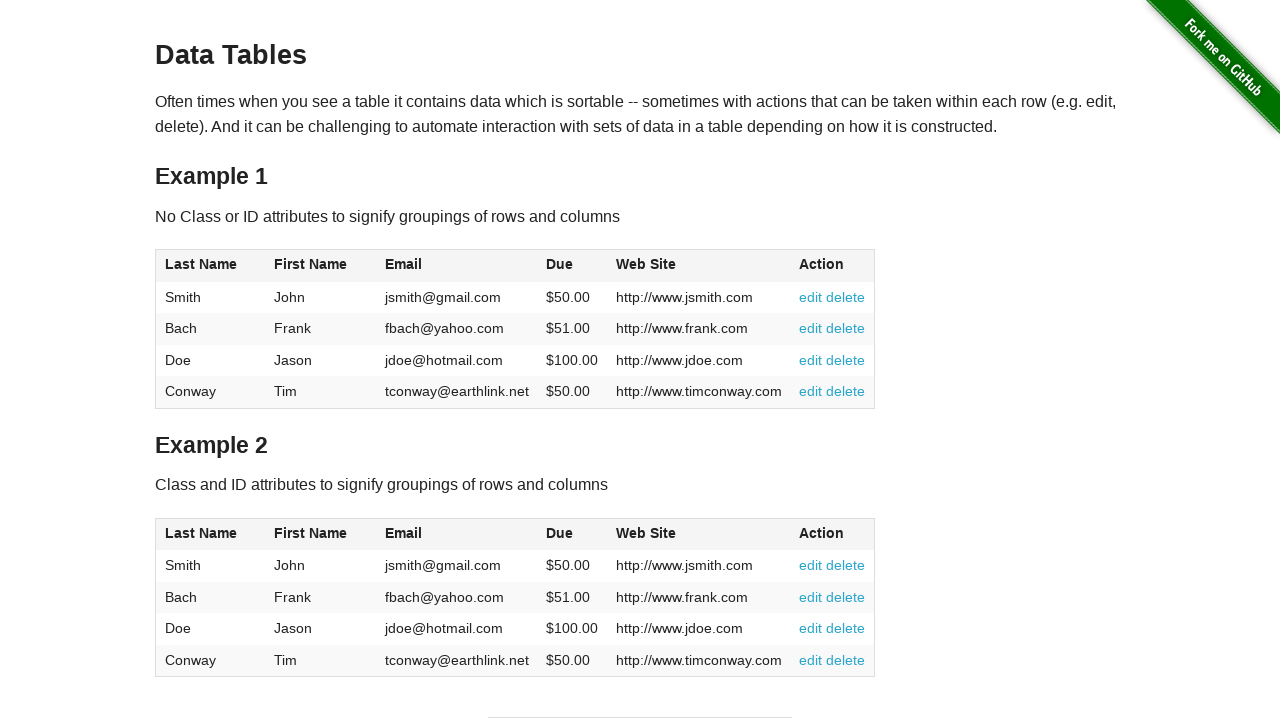

Located and verified cell at row 3, column 3
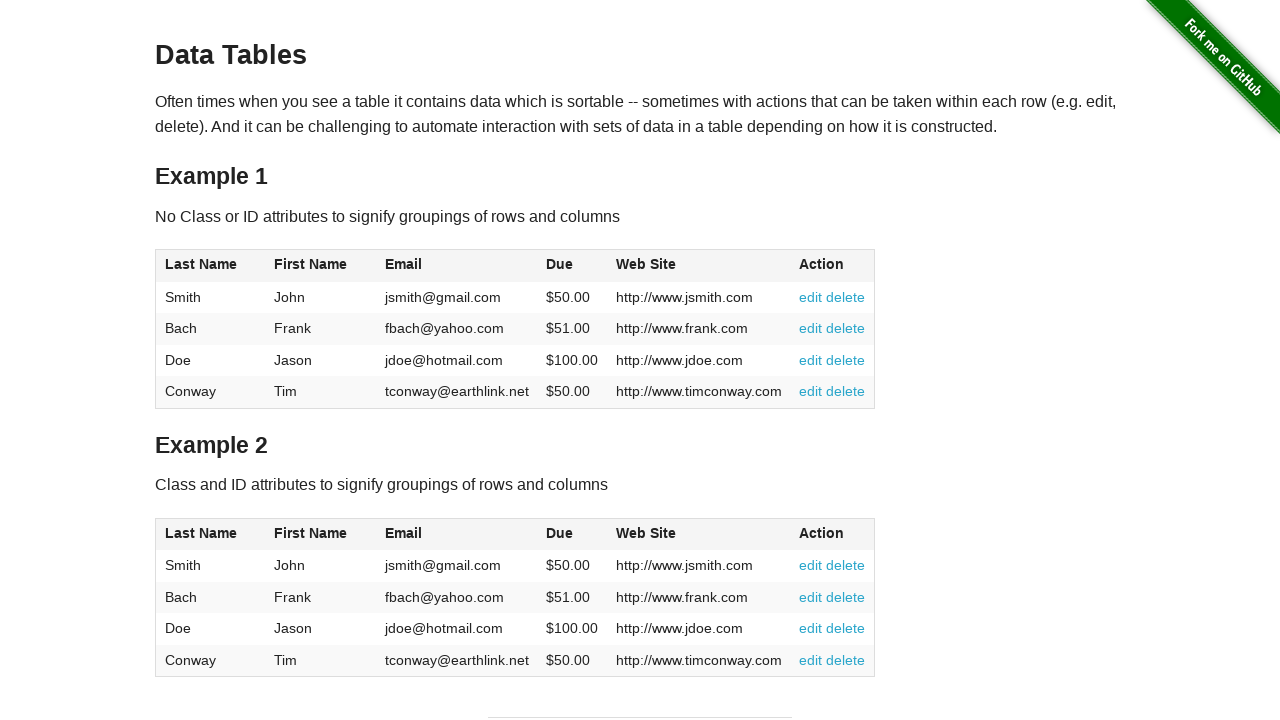

Located and verified cell at row 3, column 4
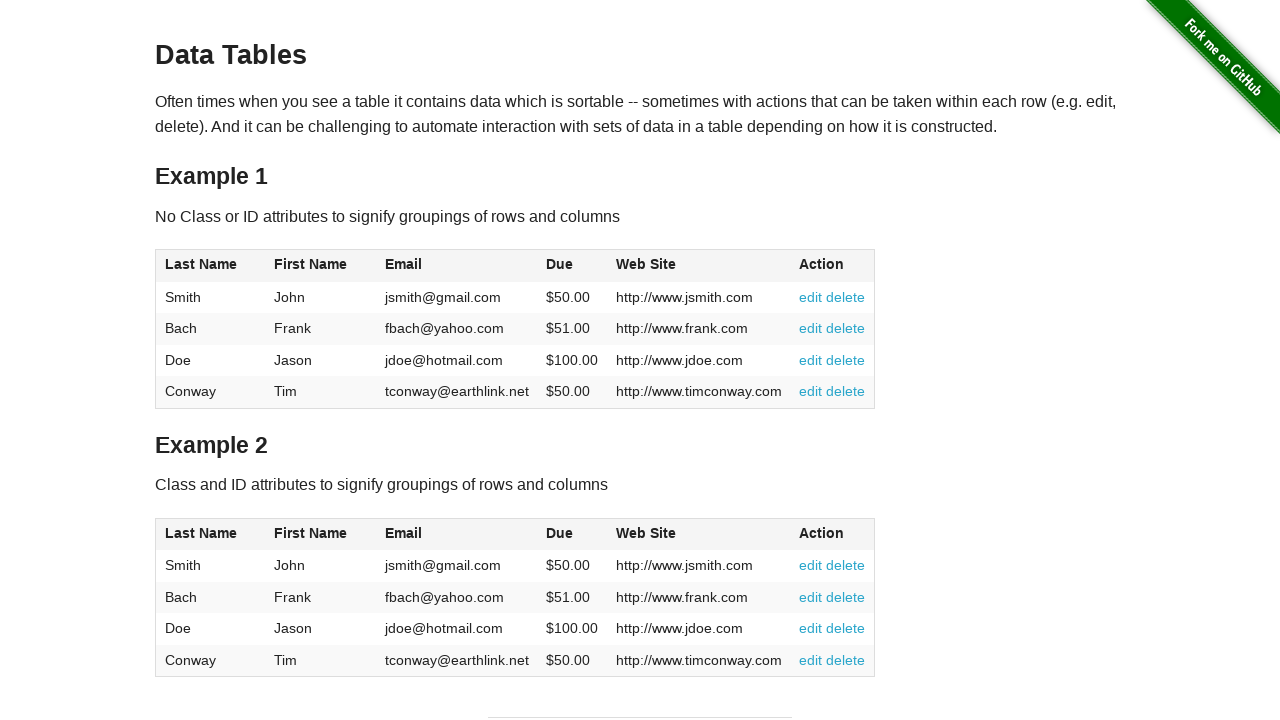

Located and verified cell at row 3, column 5
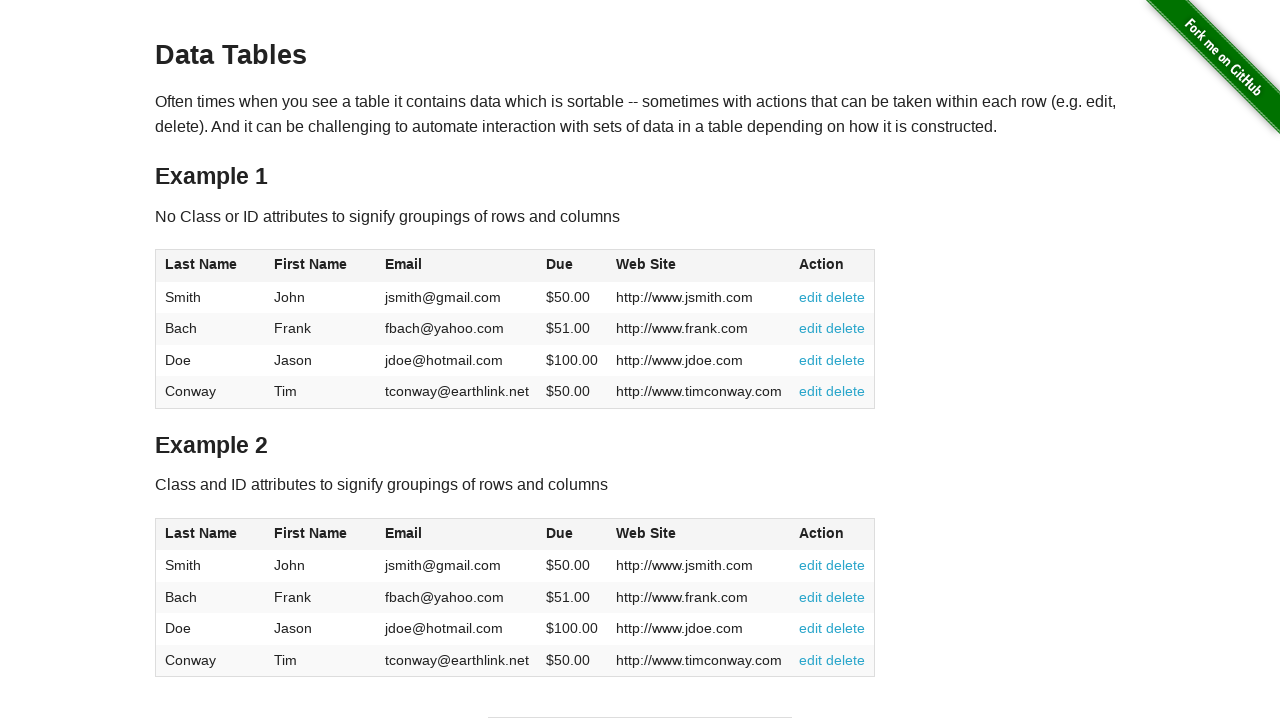

Located and verified cell at row 3, column 6
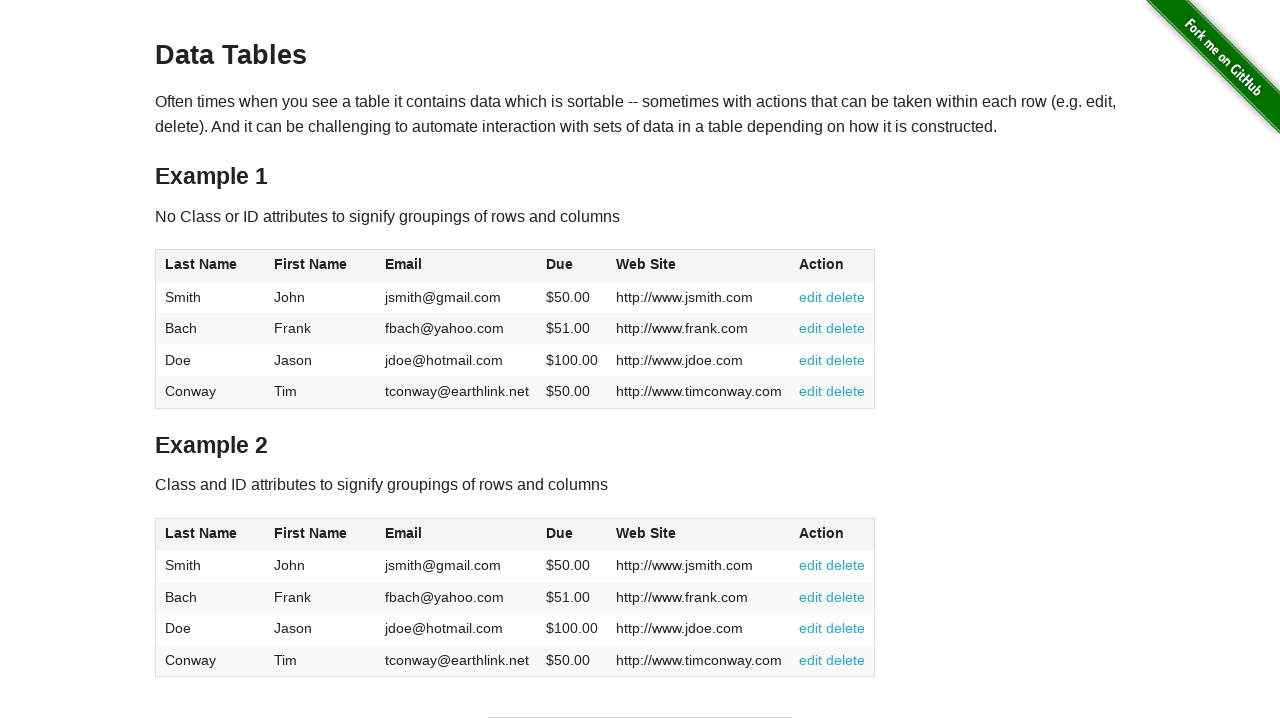

Located and verified cell at row 4, column 1
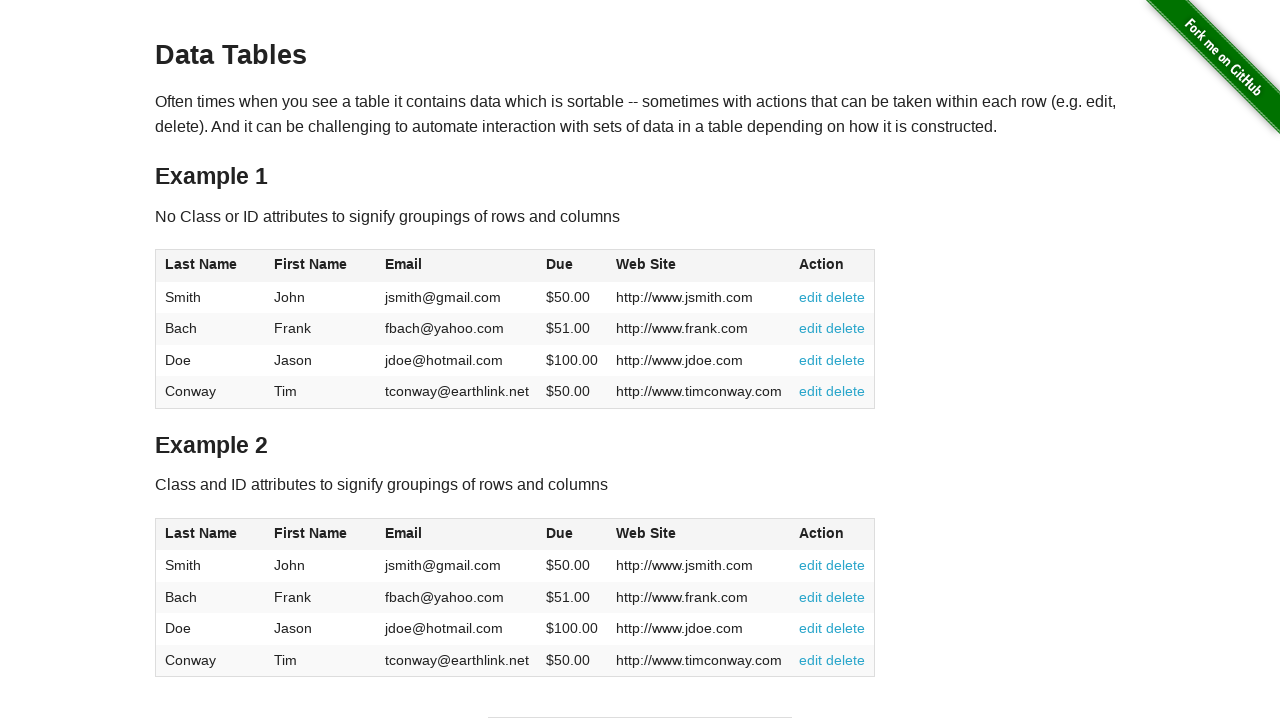

Located and verified cell at row 4, column 2
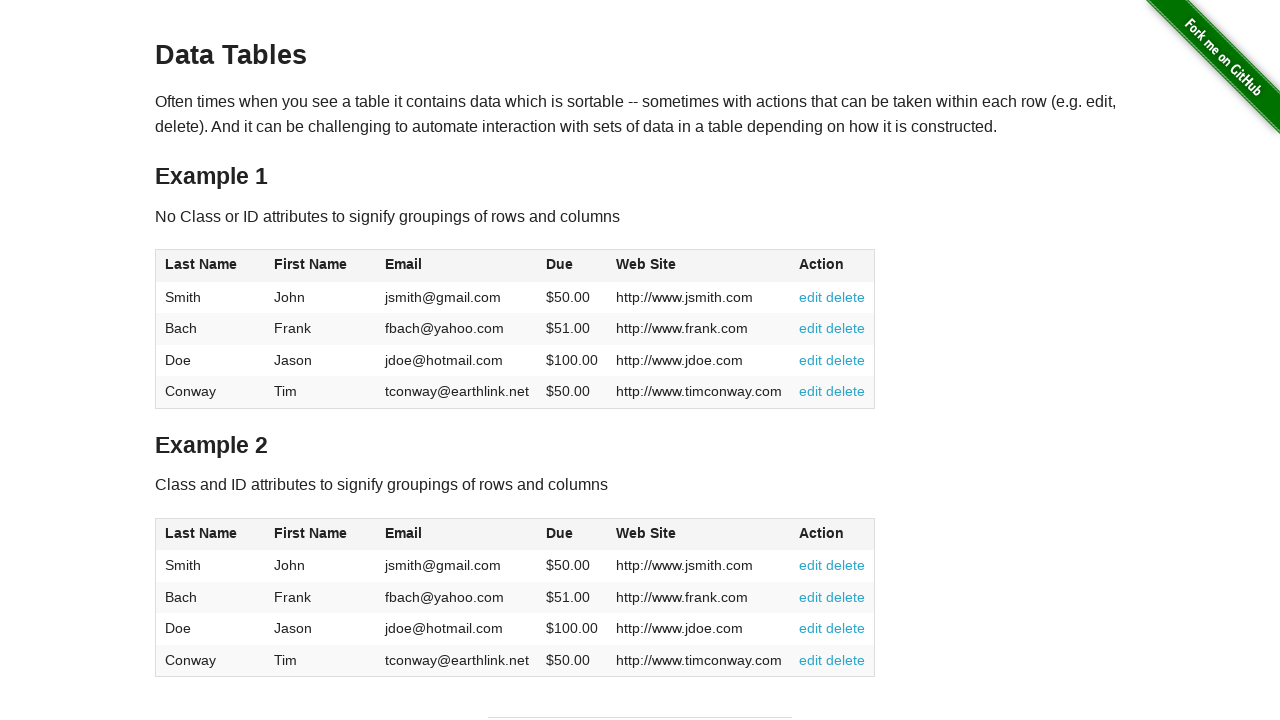

Located and verified cell at row 4, column 3
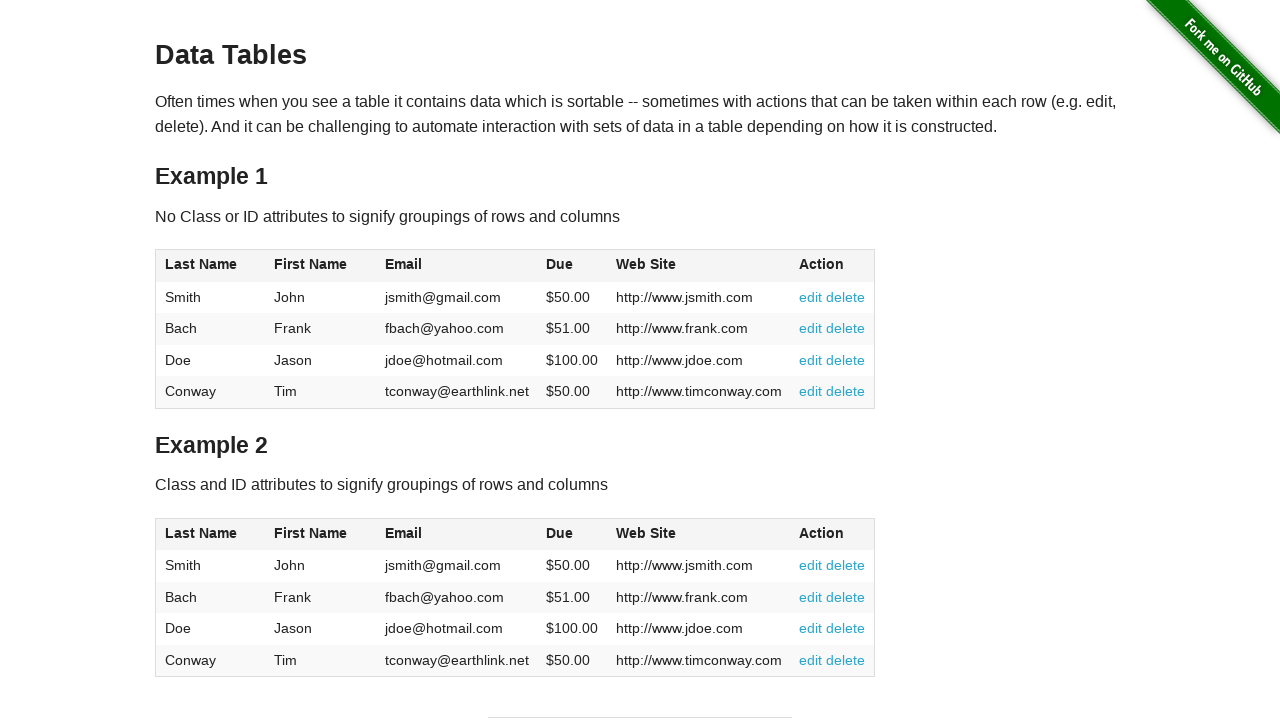

Located and verified cell at row 4, column 4
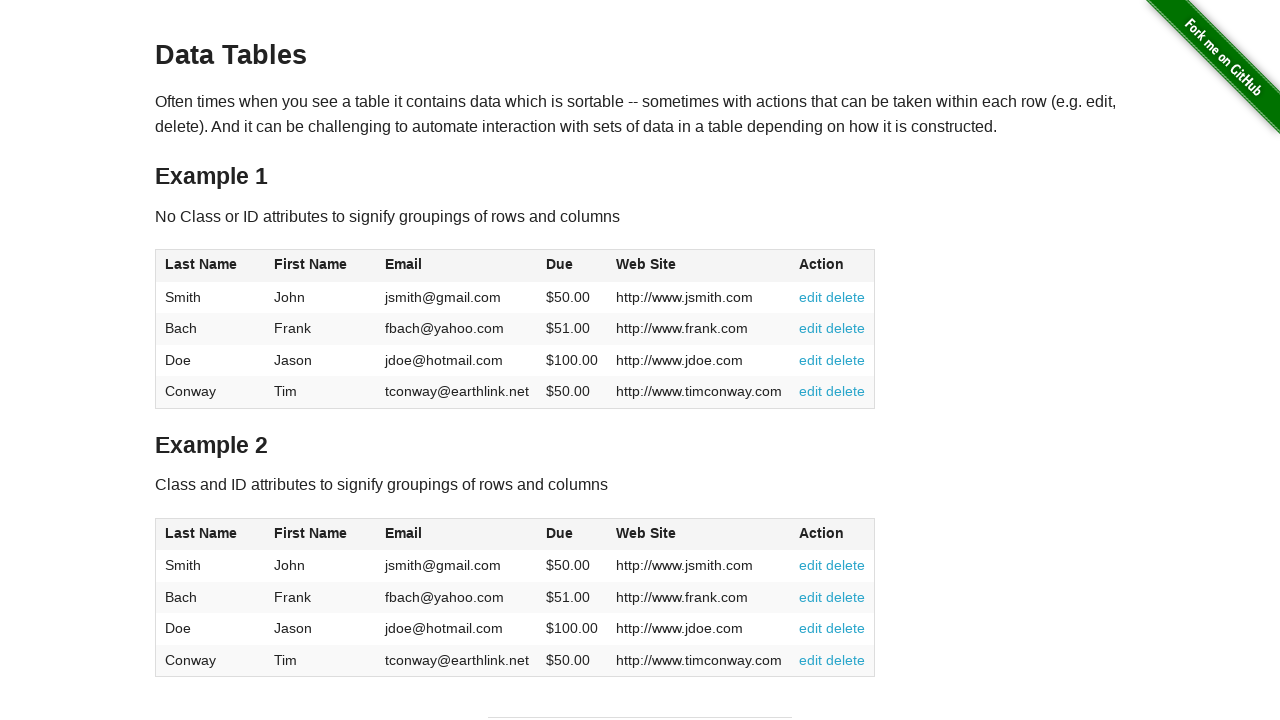

Located and verified cell at row 4, column 5
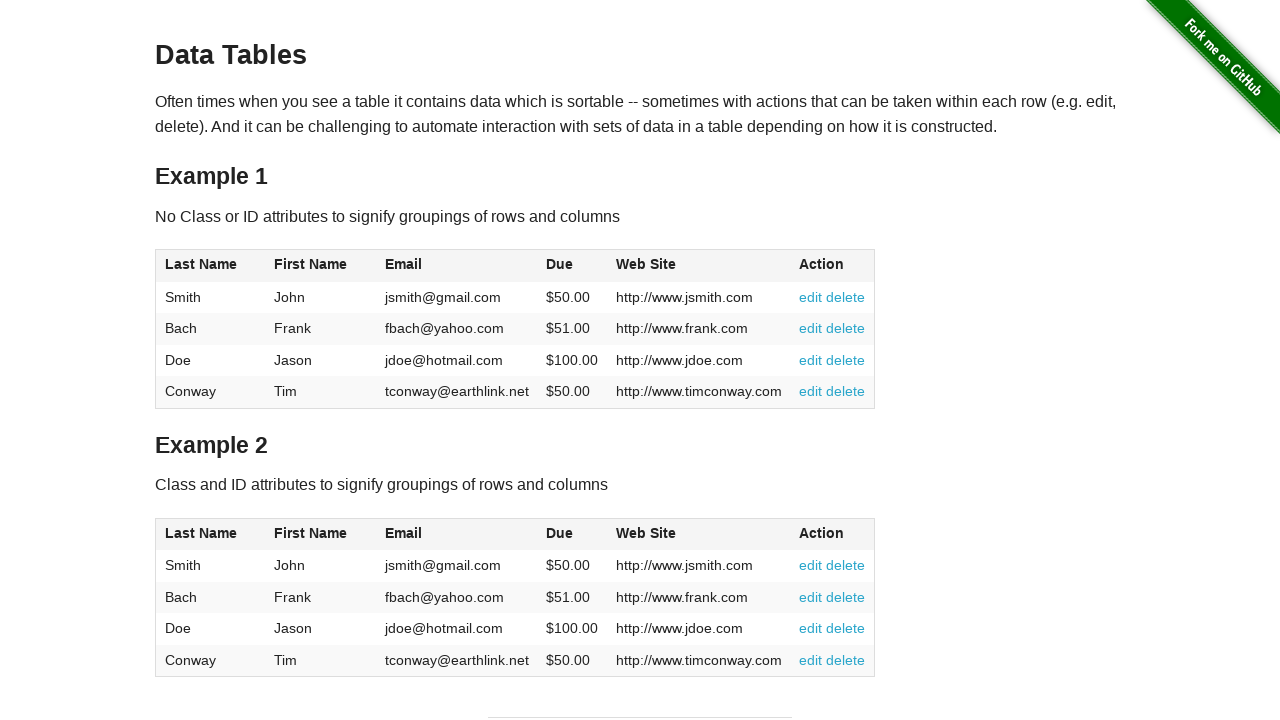

Located and verified cell at row 4, column 6
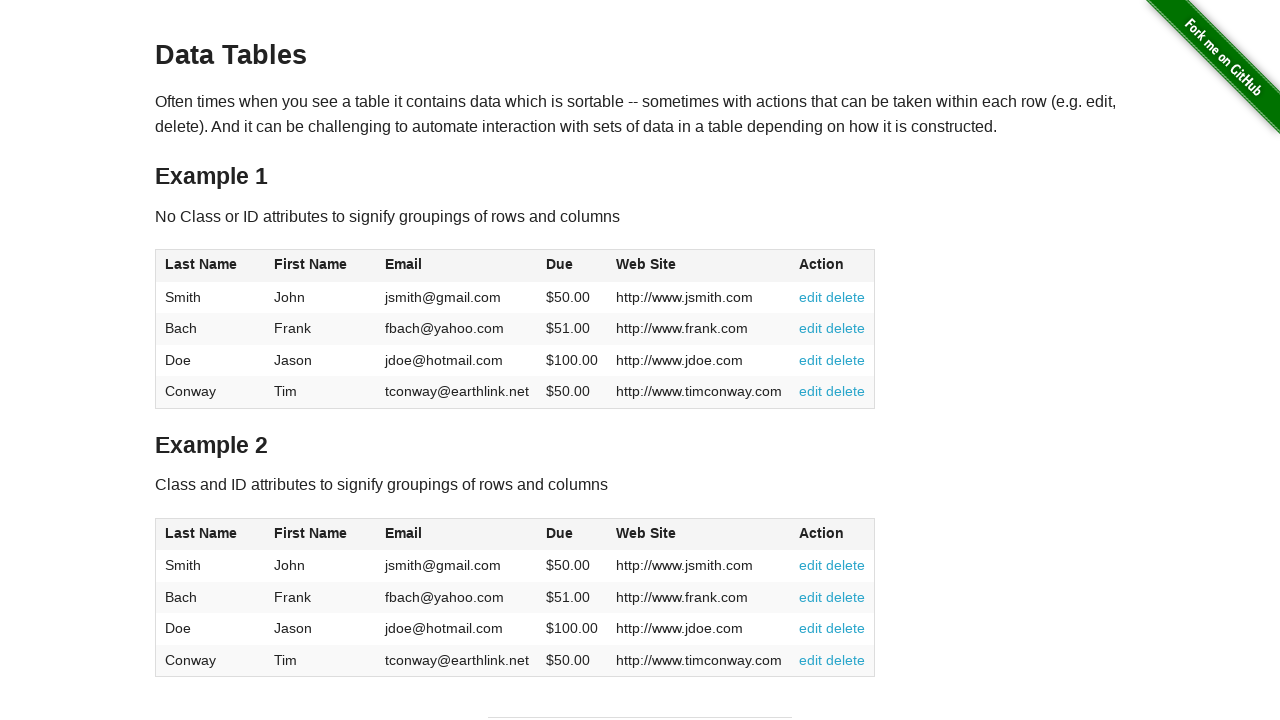

Located all cells in table and verified first cell is available
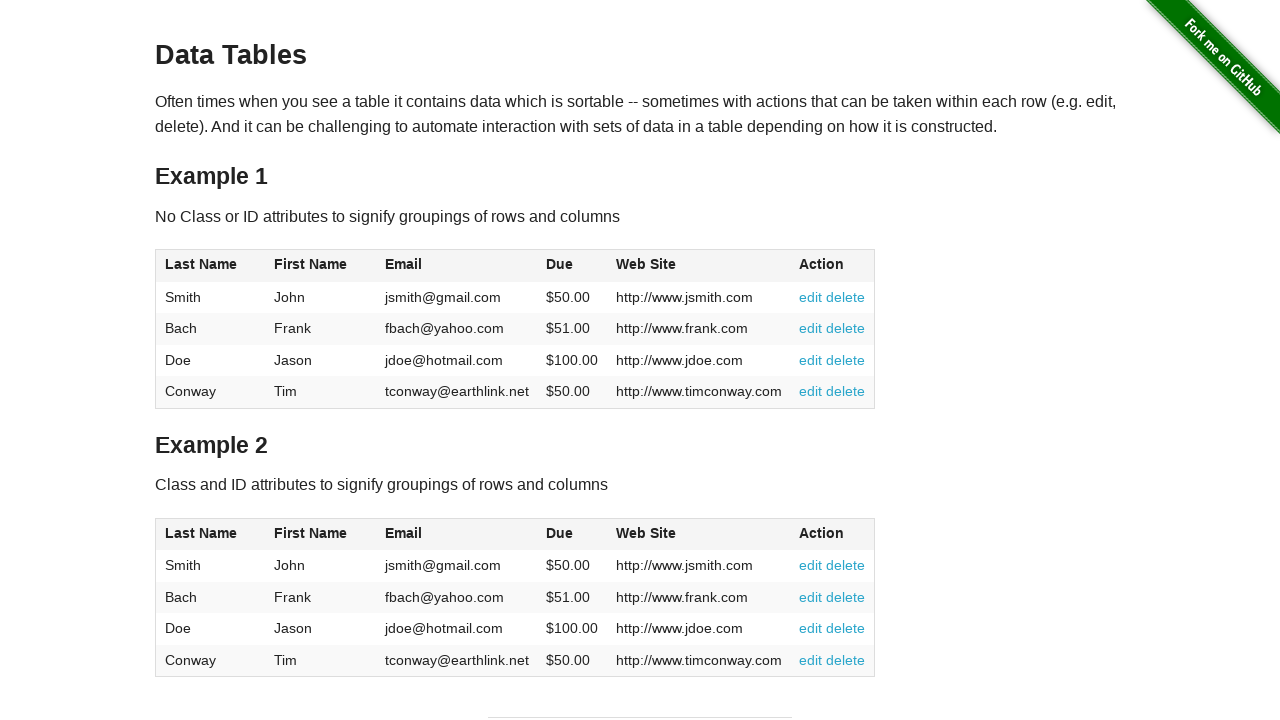

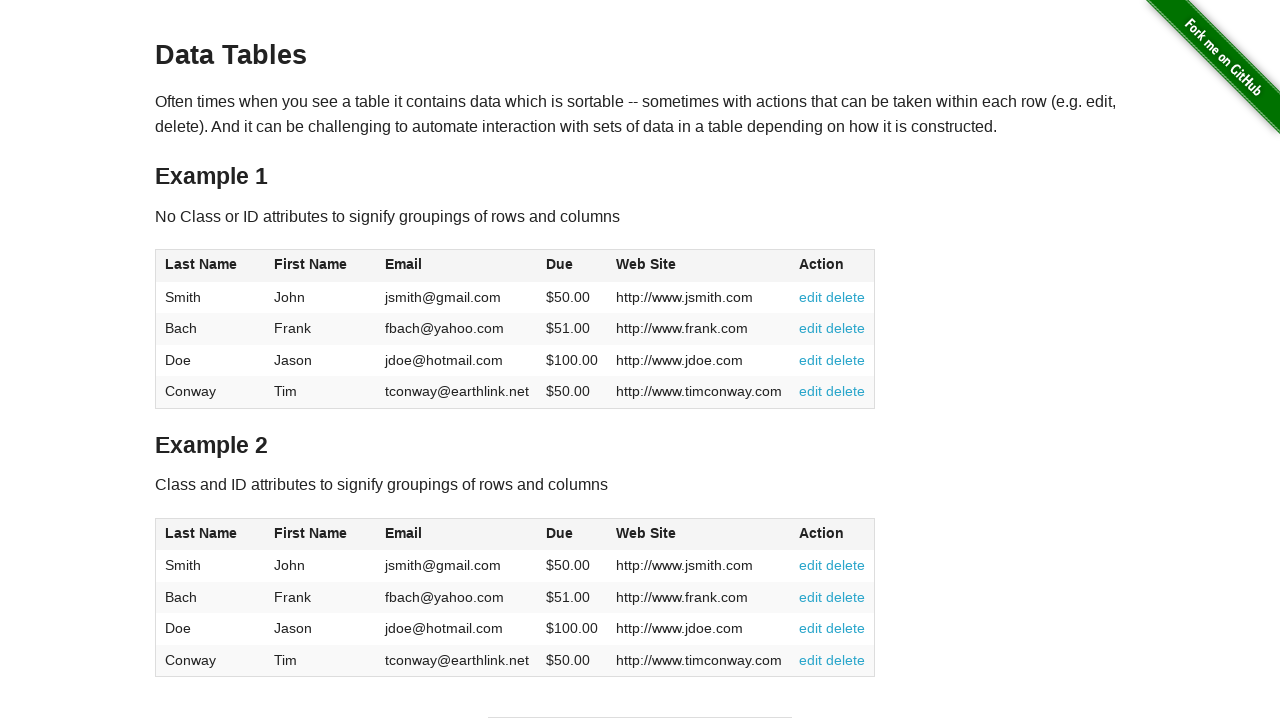